Tests the alert functionality on a practice automation page by entering a name in the input field and clicking the alert button to trigger an alert dialog.

Starting URL: https://rahulshettyacademy.com/AutomationPractice/

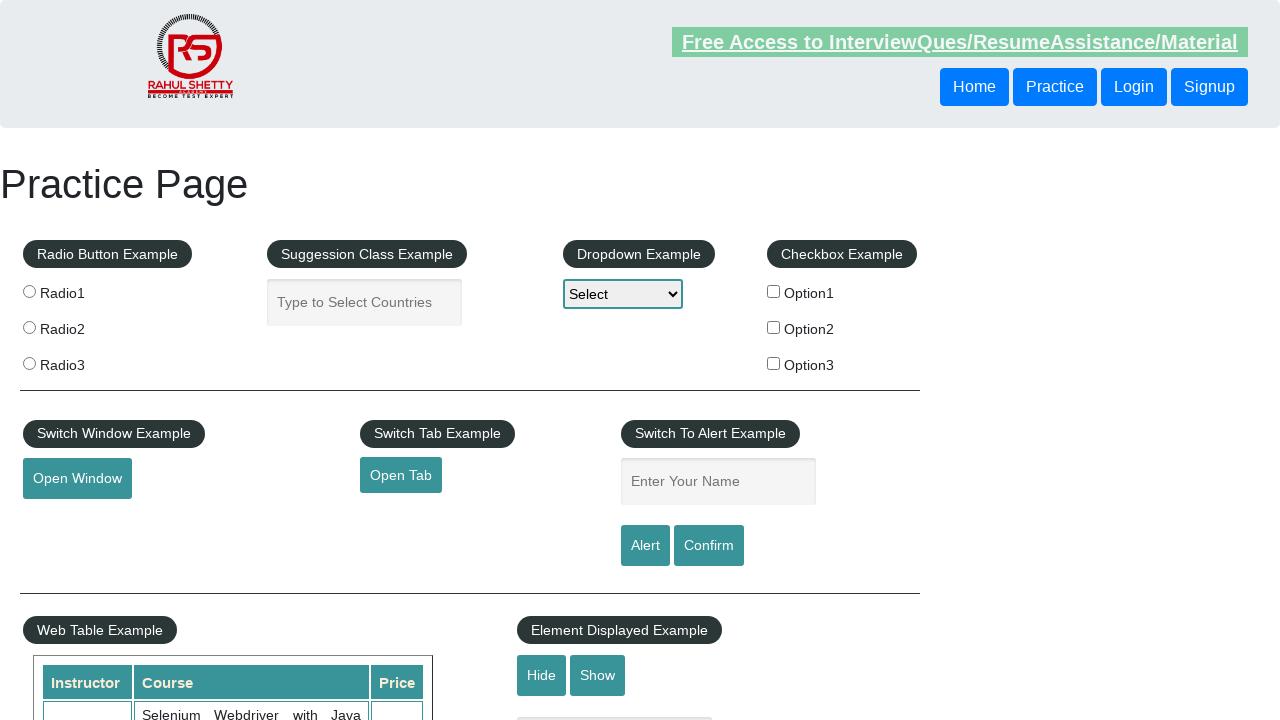

Navigated to the automation practice page
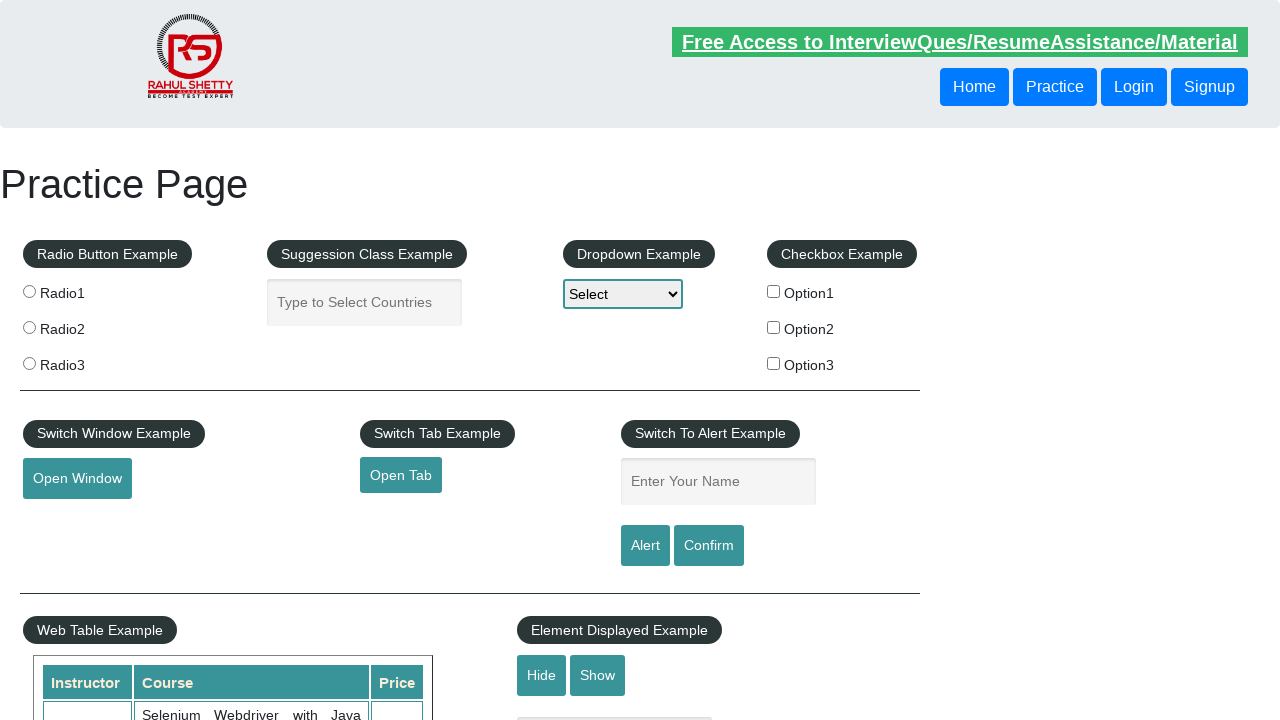

Filled the name input field with 'ABC' on input[name='enter-name']
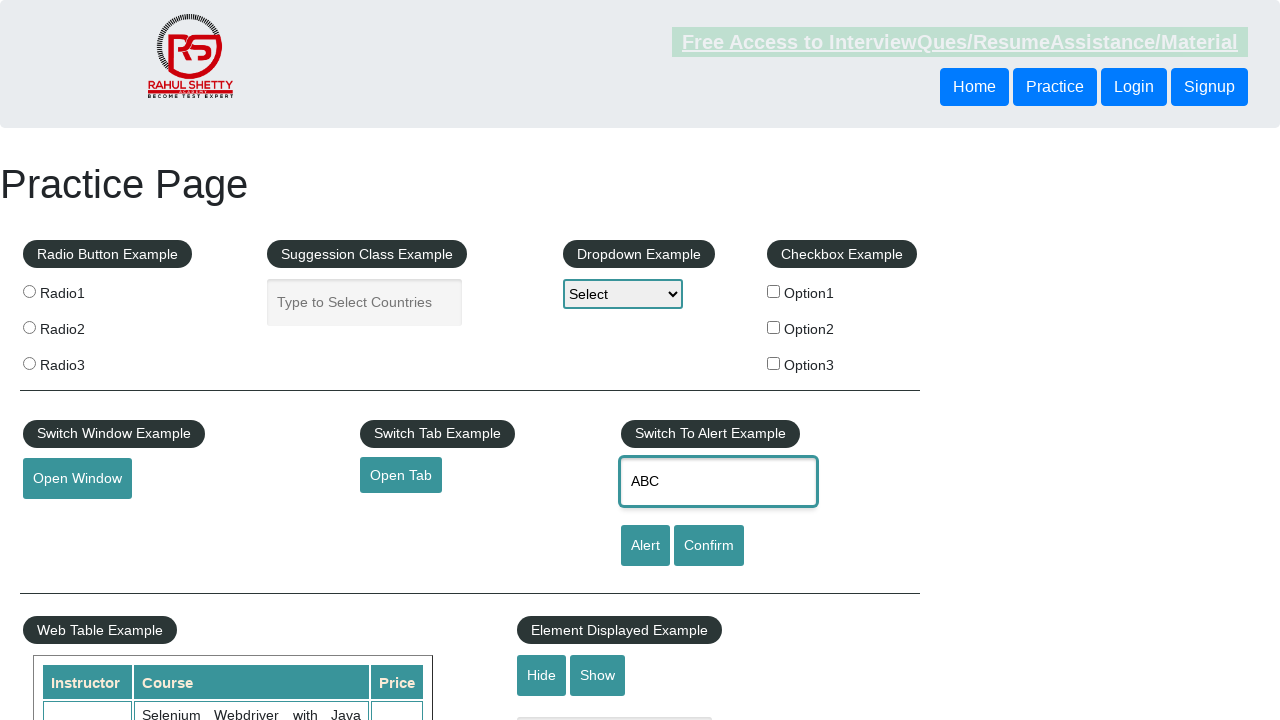

Clicked the alert button to trigger the alert dialog at (645, 546) on #alertbtn
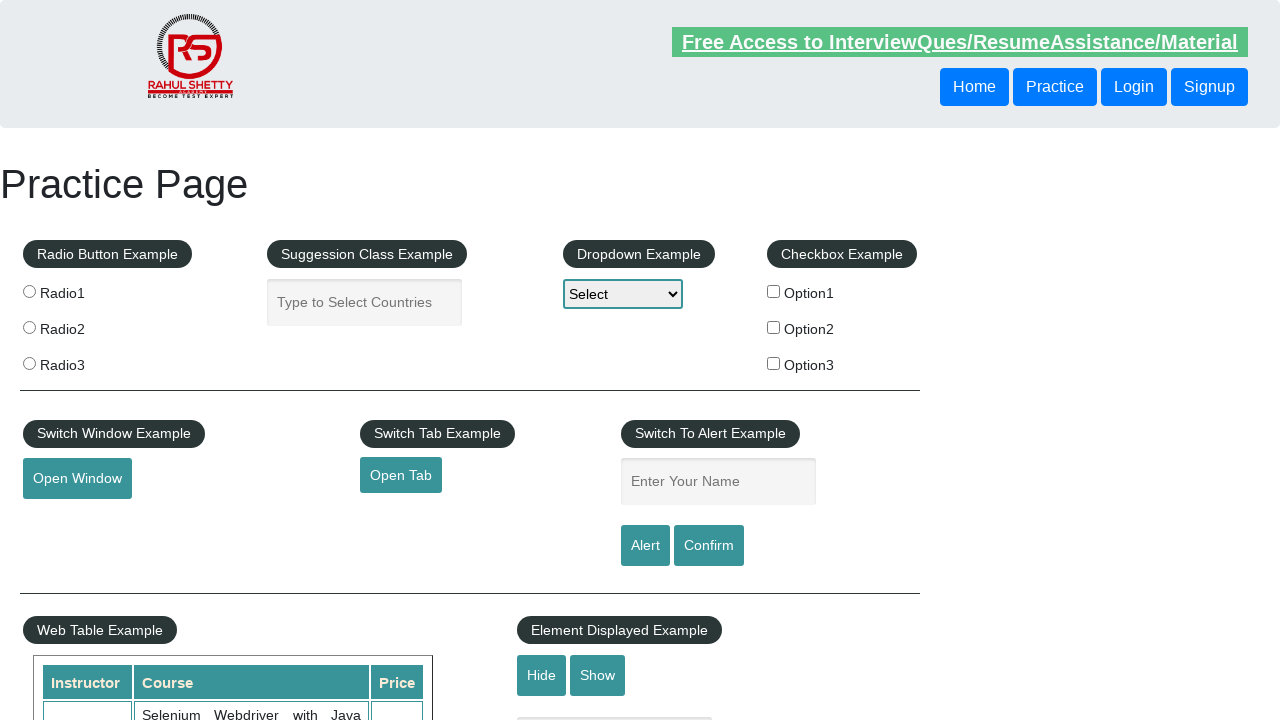

Set up handler to accept the alert dialog
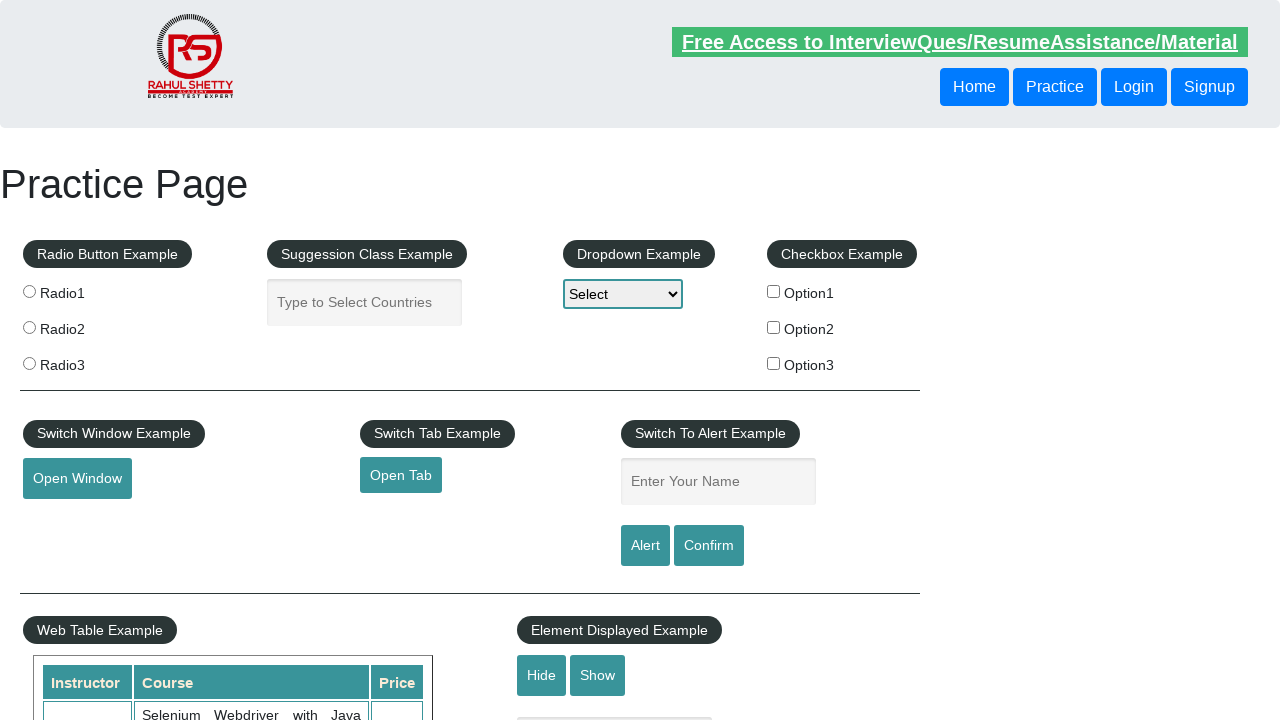

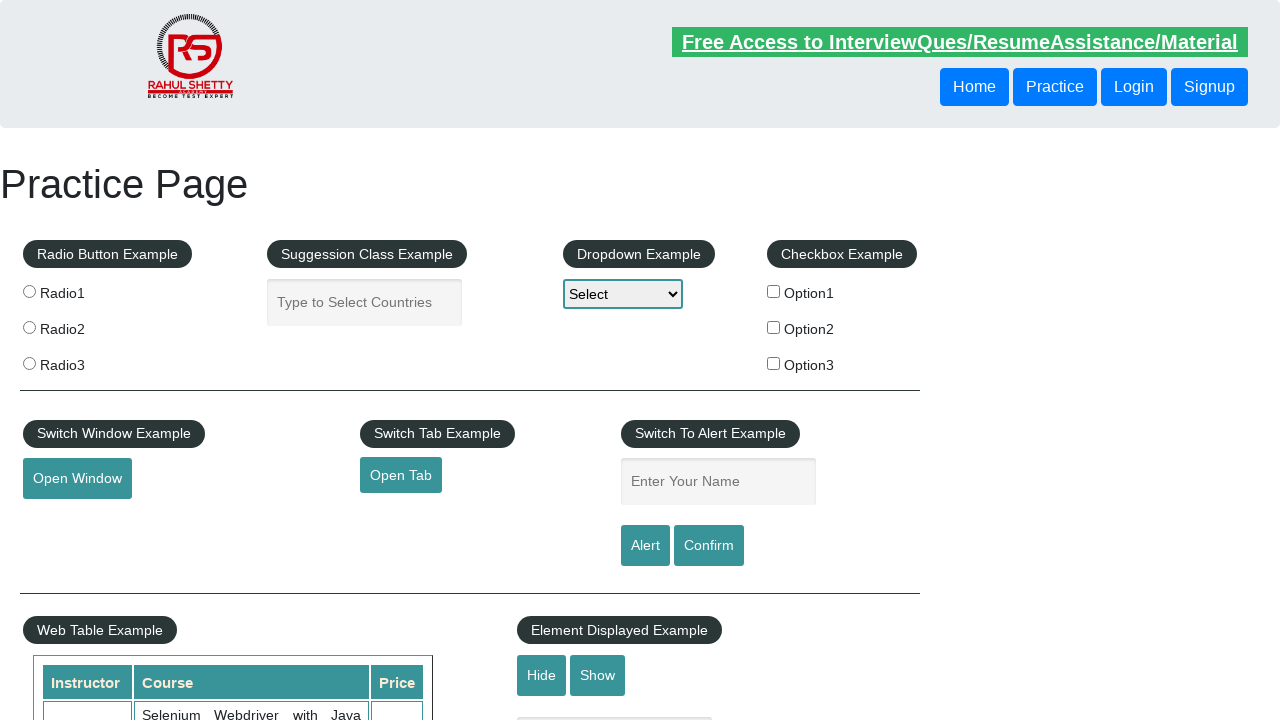